Tests dynamic controls by clicking Remove button, verifying "It's gone!" message appears, then clicking Add button and verifying "It's back!" message appears

Starting URL: https://the-internet.herokuapp.com/dynamic_controls

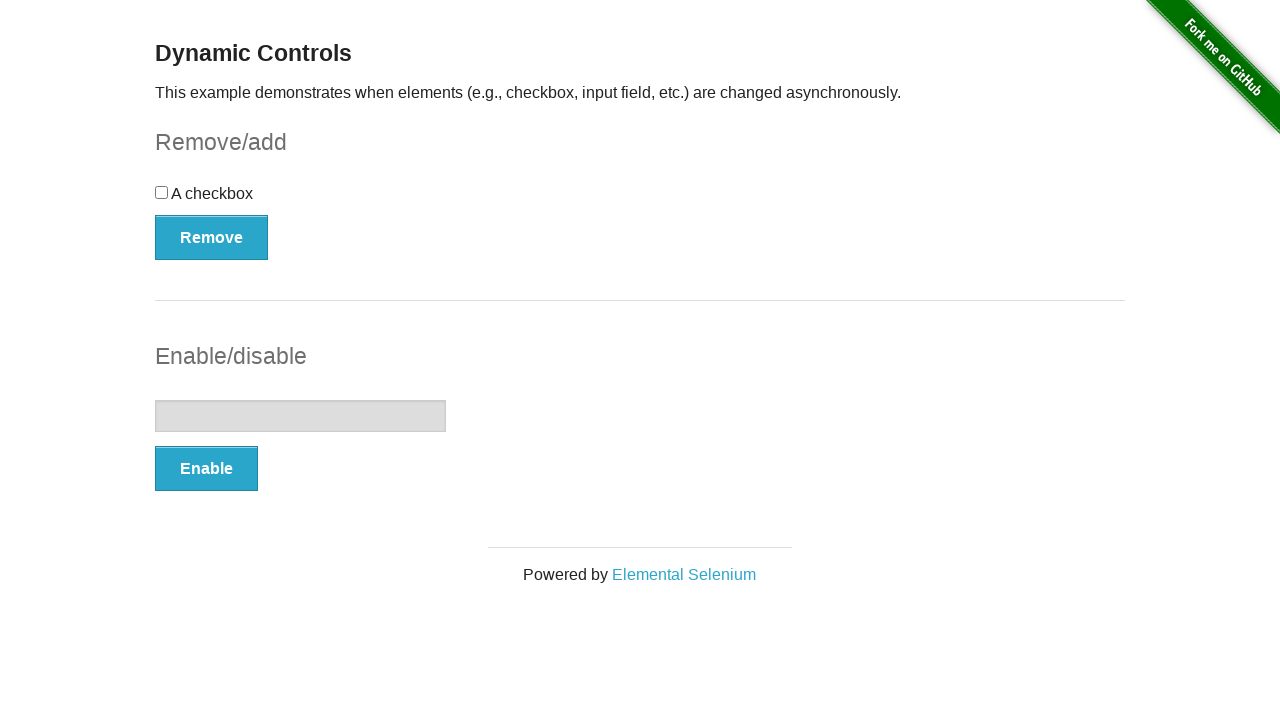

Clicked Remove button to delete dynamic control at (212, 237) on xpath=//button[@onclick='swapCheckbox()']
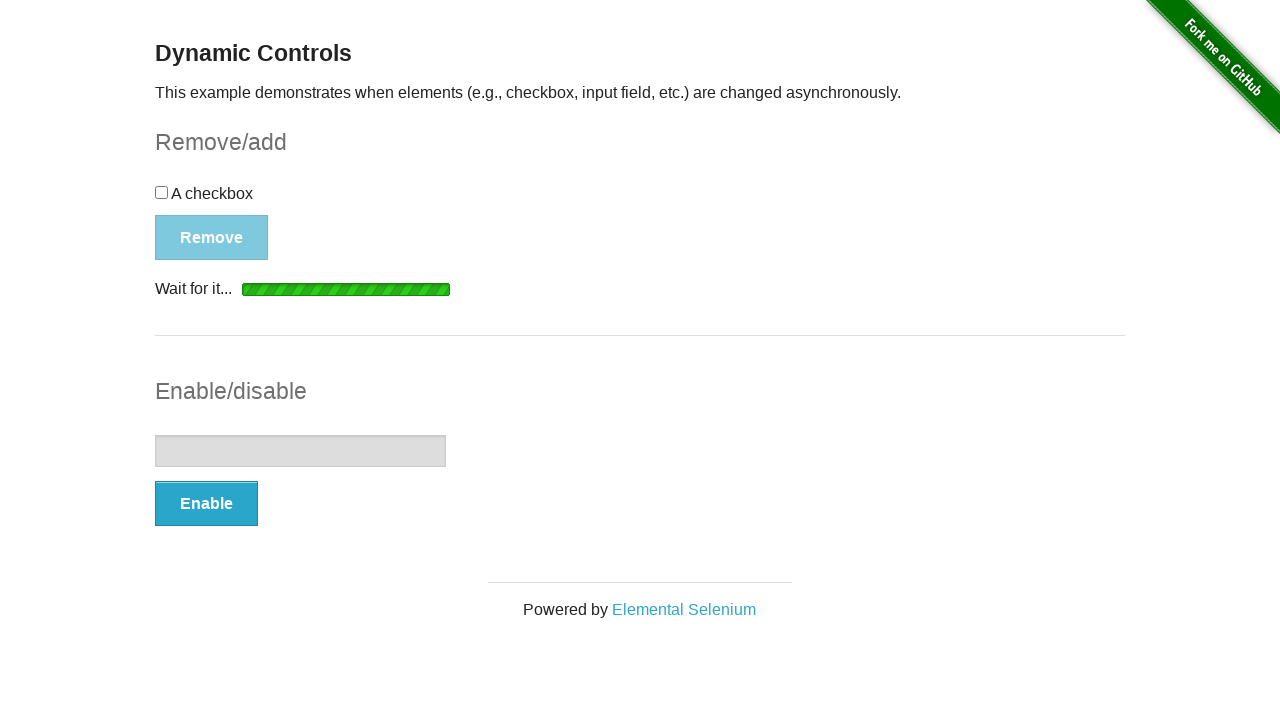

Waited for 'It's gone!' message to appear
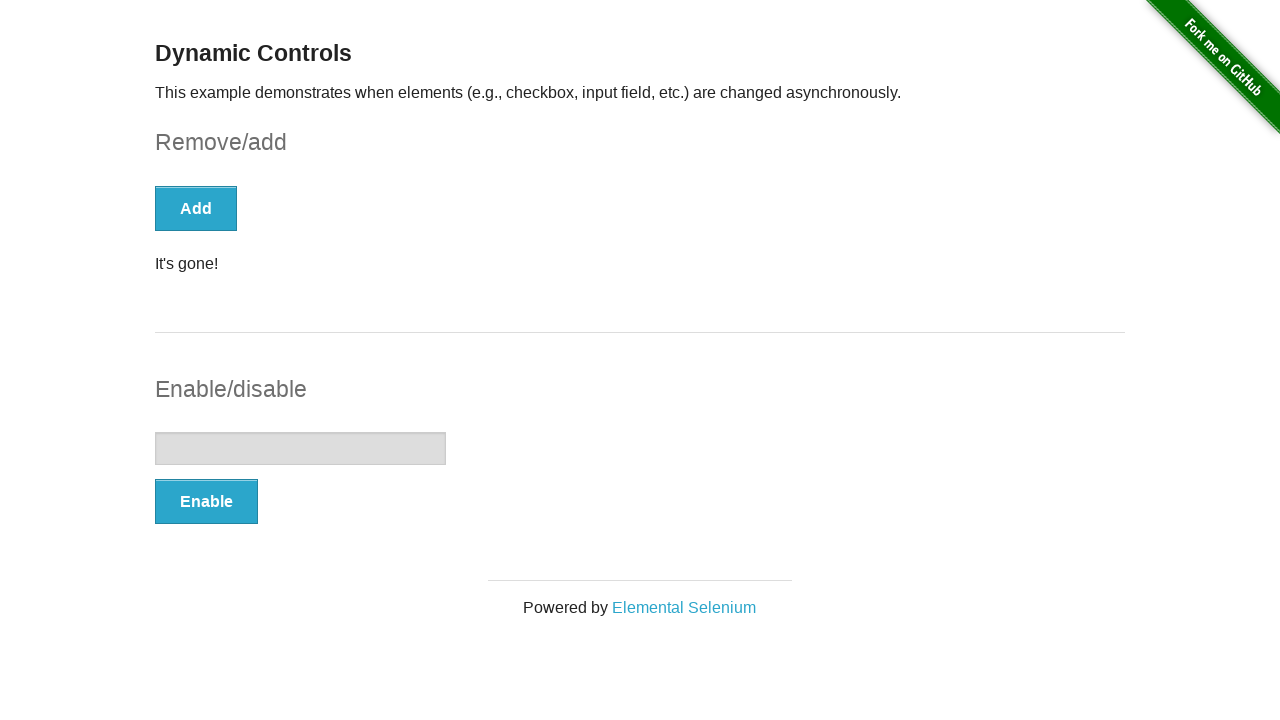

Verified 'It's gone!' message is visible
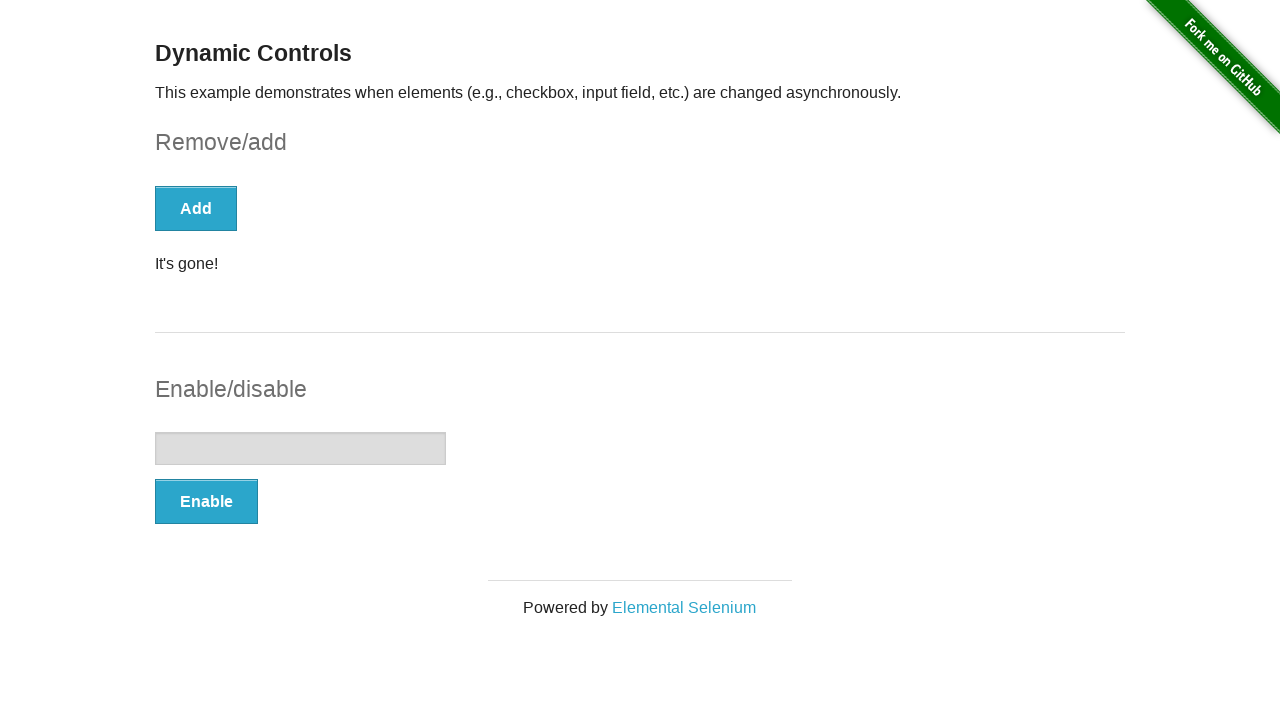

Clicked Add button to restore dynamic control at (196, 208) on xpath=//button[text()='Add']
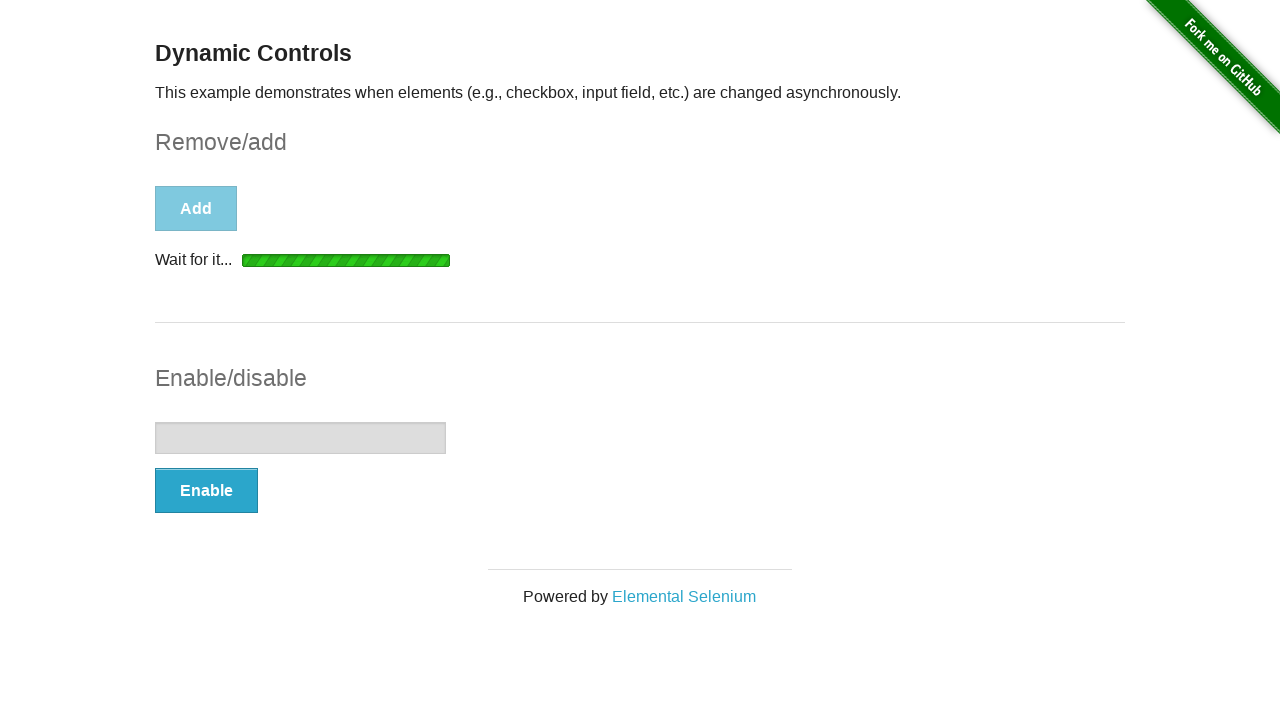

Waited for 'It's back!' message to appear
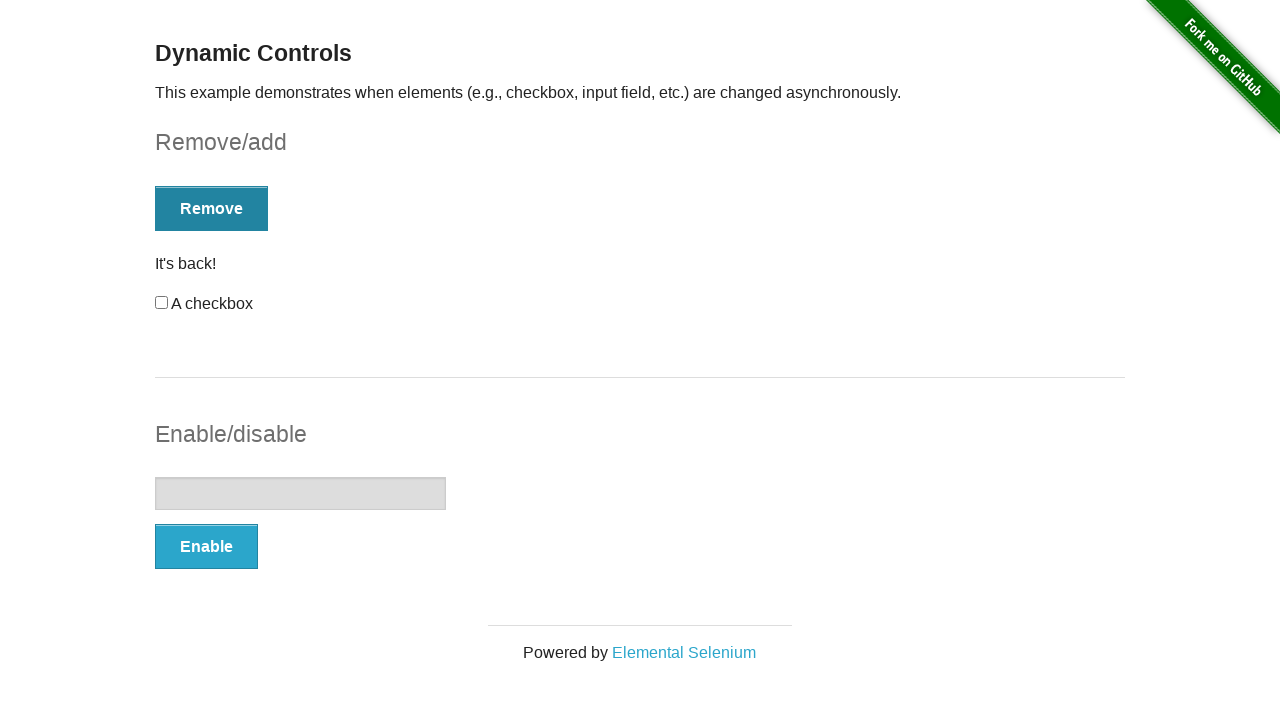

Verified 'It's back!' message is visible
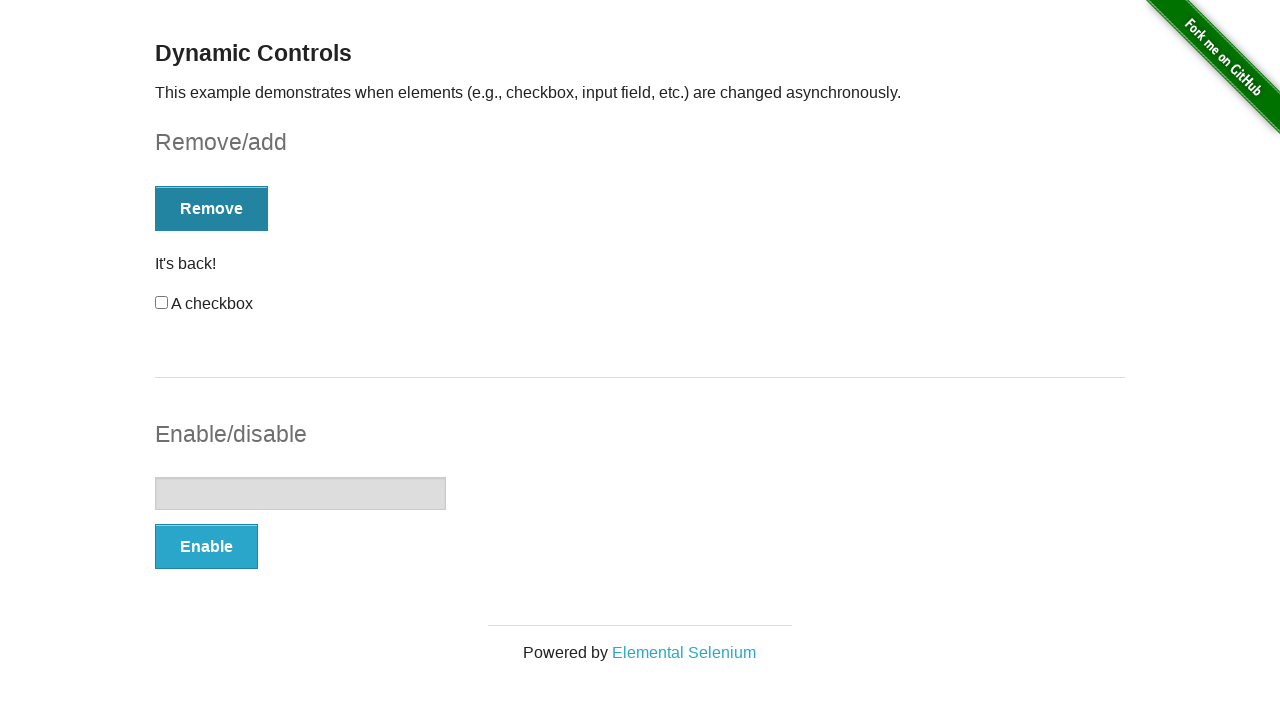

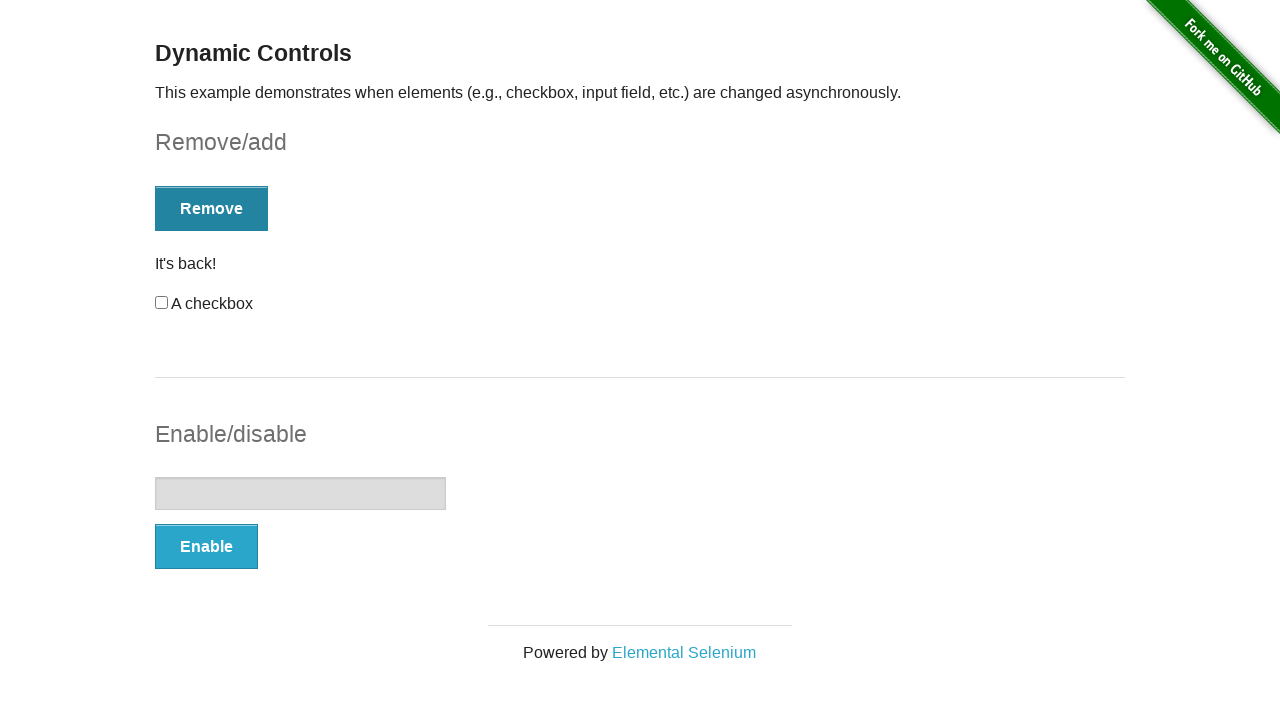